Tests a form submission workflow by filling in first name, last name, job title fields, selecting a radio button for education level, submitting the form, and verifying the success message and navigation to the thanks page.

Starting URL: https://formy-project.herokuapp.com/form

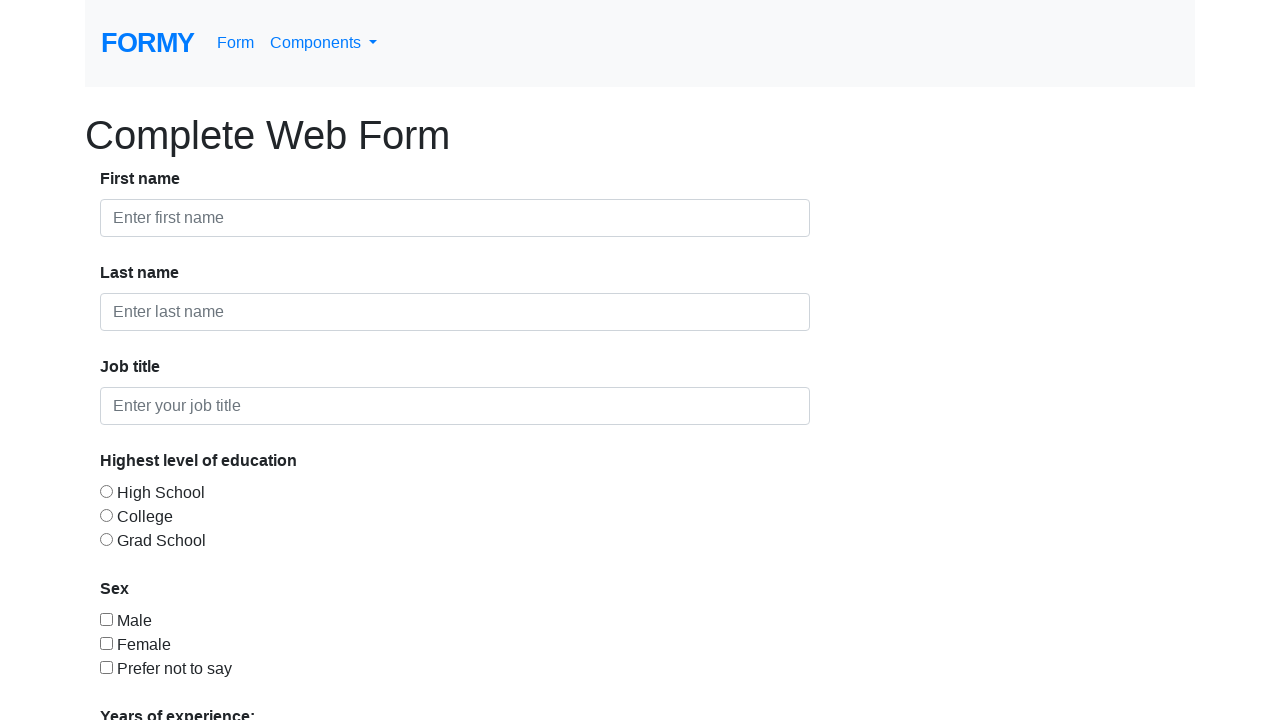

Filled first name field with 'Mihai' on #first-name
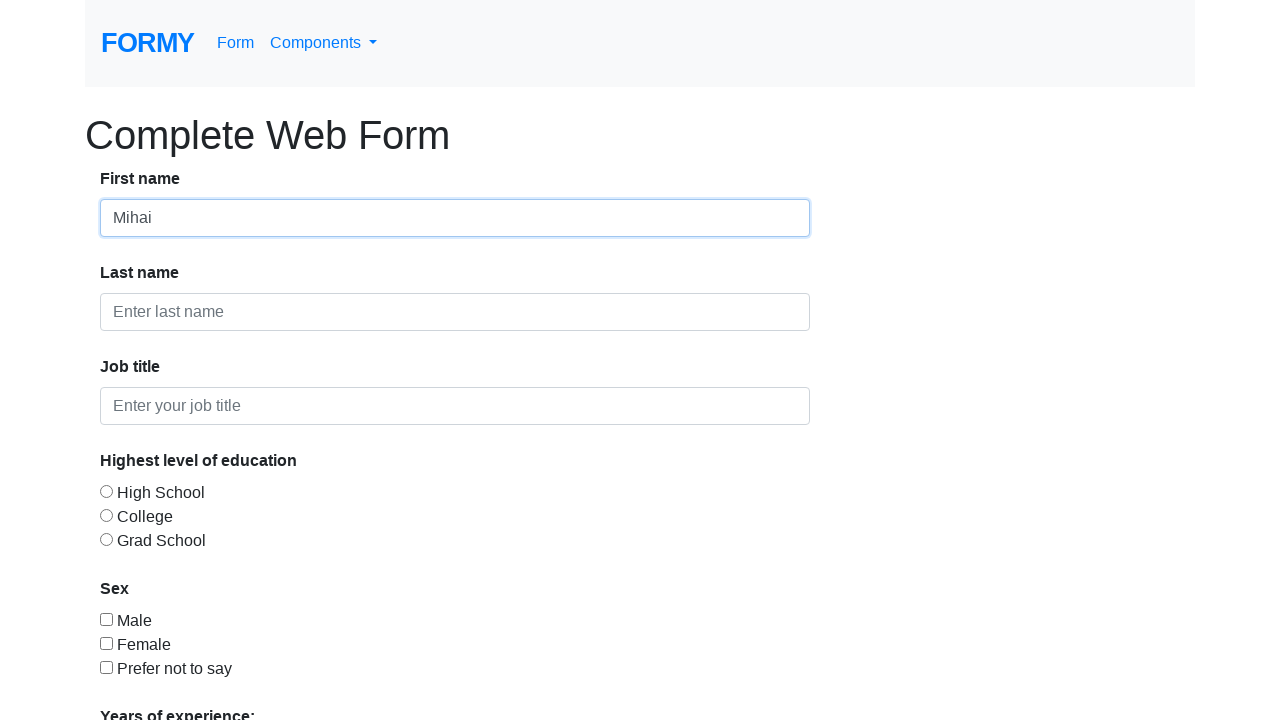

Filled last name field with 'Popescu' on #last-name
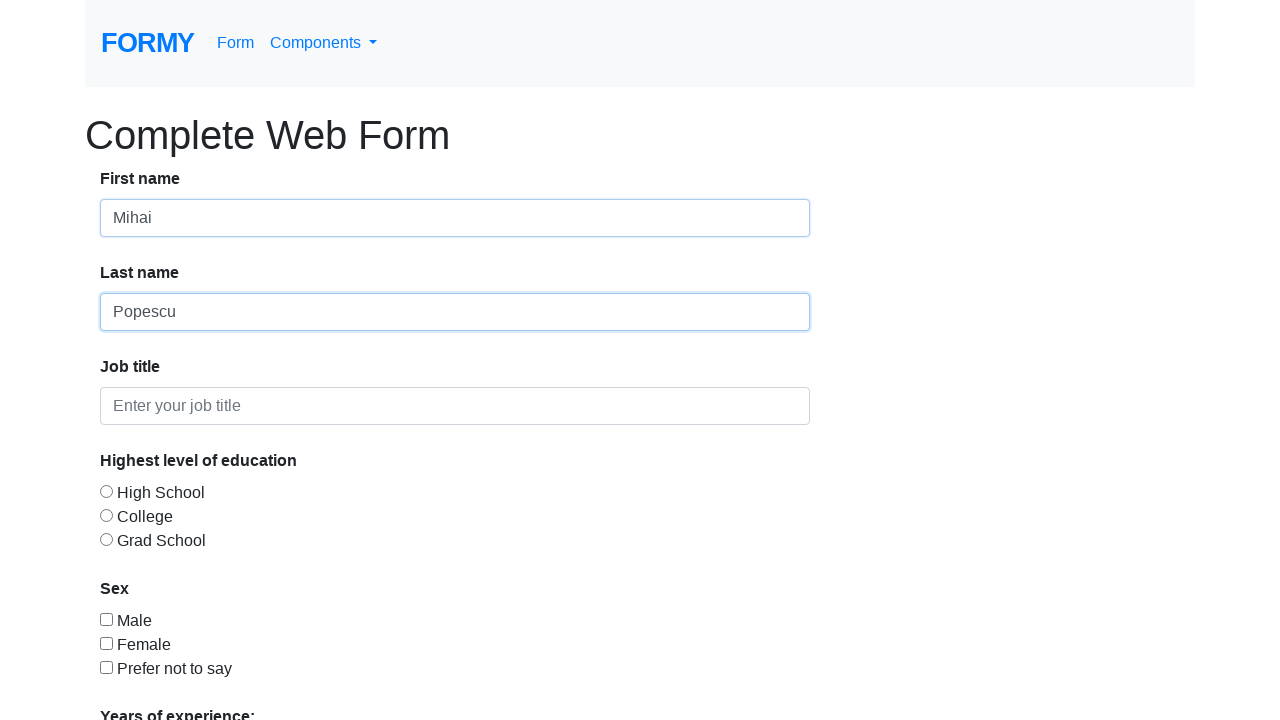

Filled job title field with 'Automation Tester' on #job-title
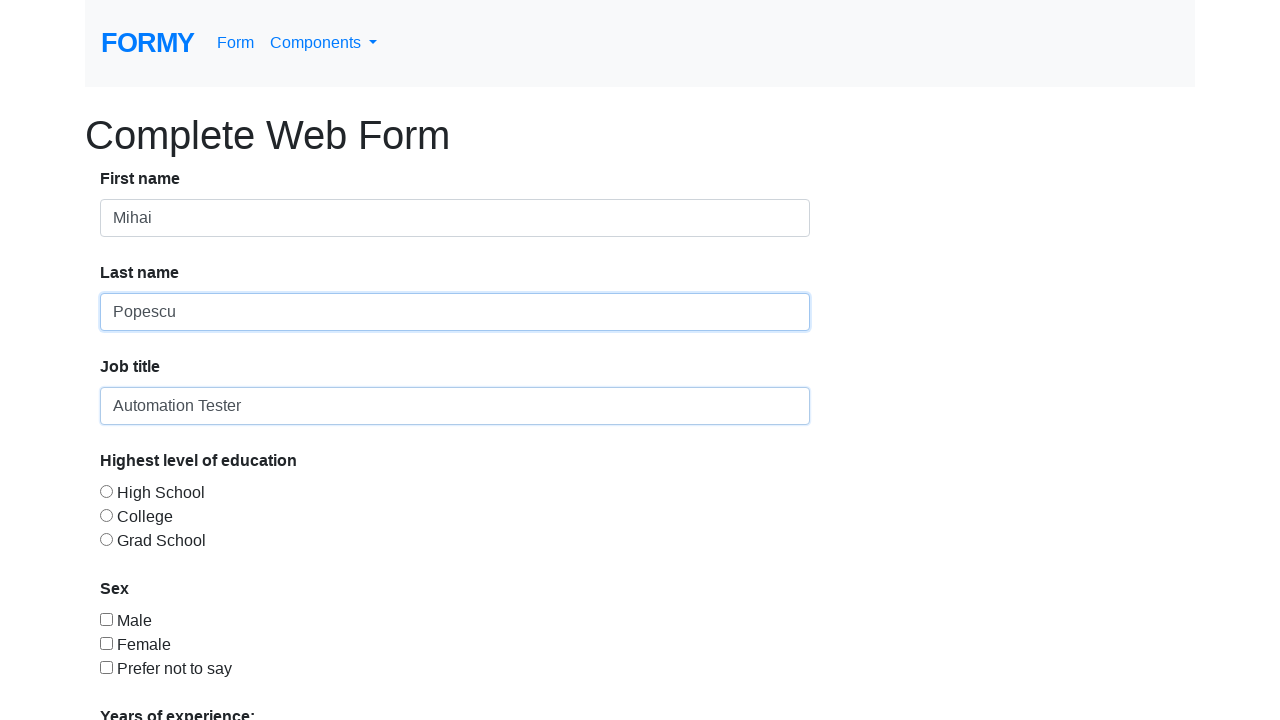

Selected radio button for graduate school education level at (106, 539) on #radio-button-3
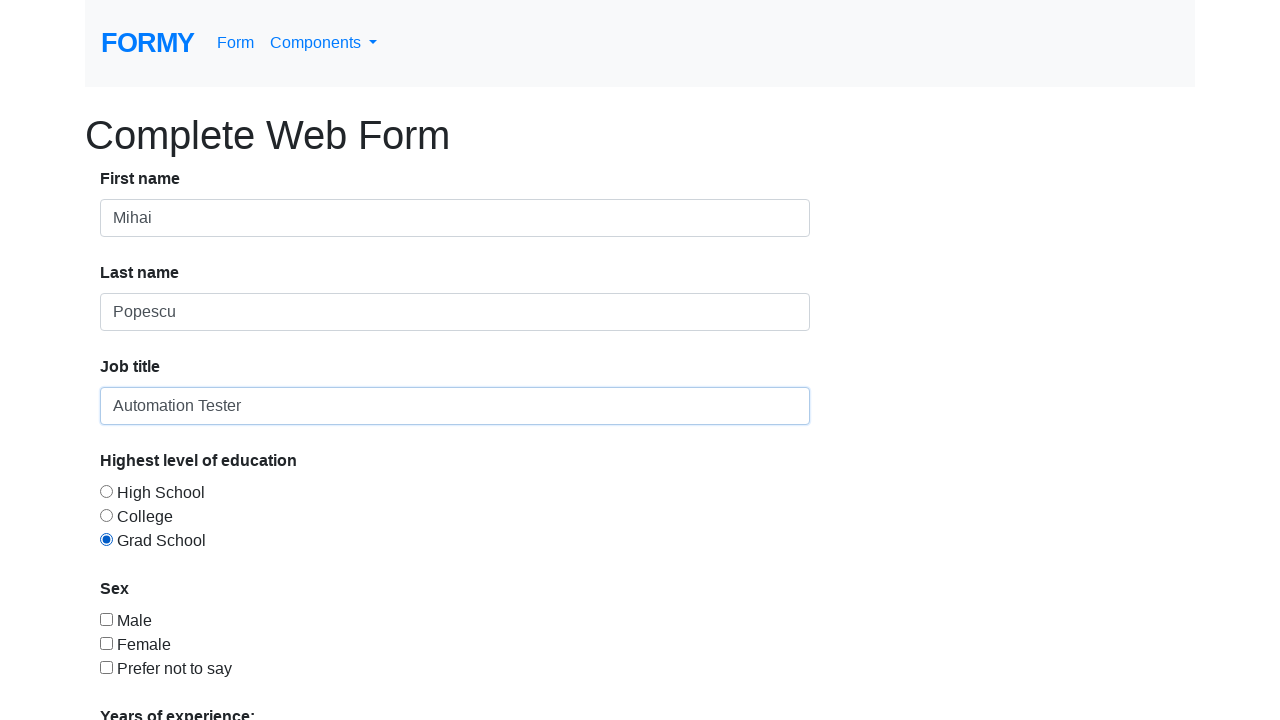

Clicked submit button to submit form at (148, 680) on .btn-primary
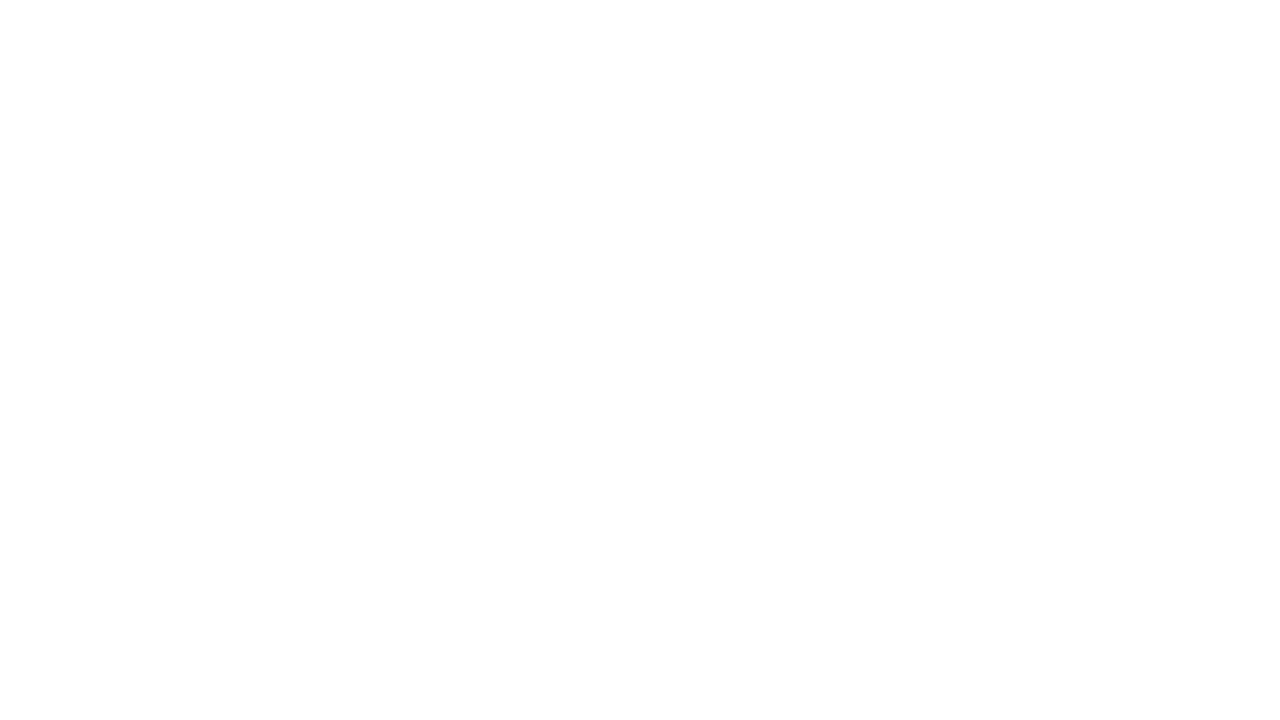

Success message appeared on page
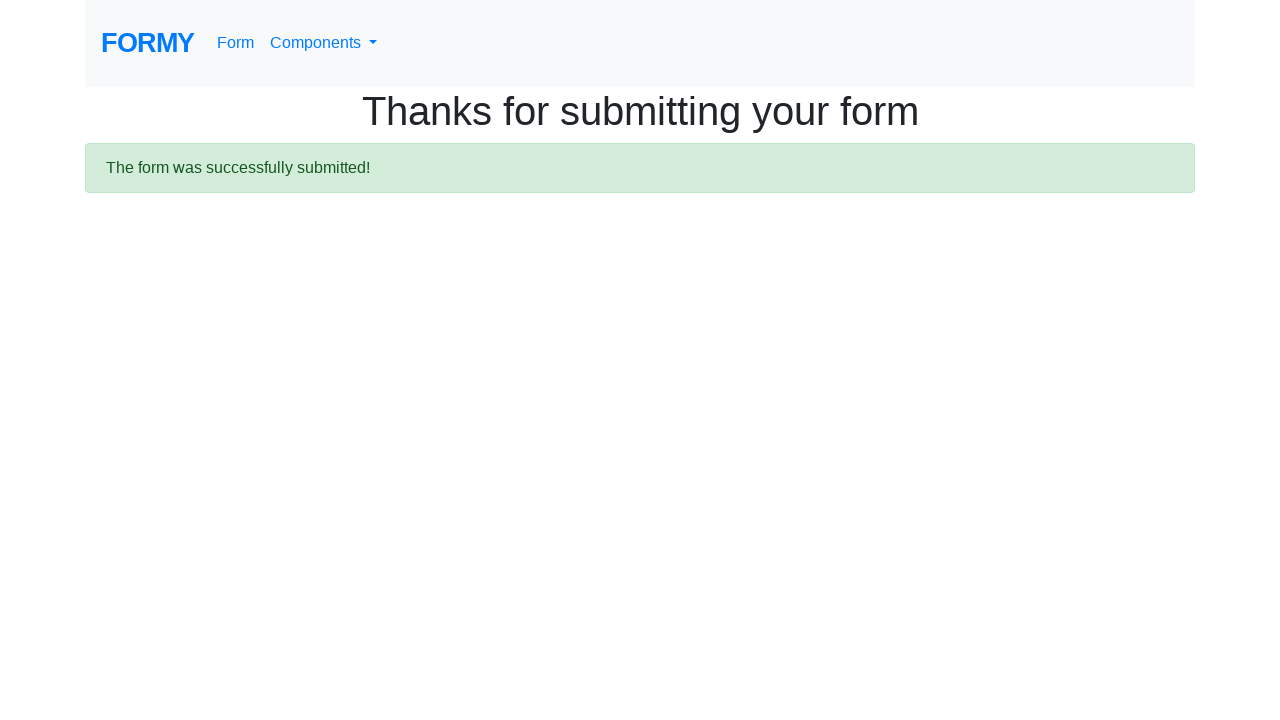

Verified navigation to thanks page at https://formy-project.herokuapp.com/thanks
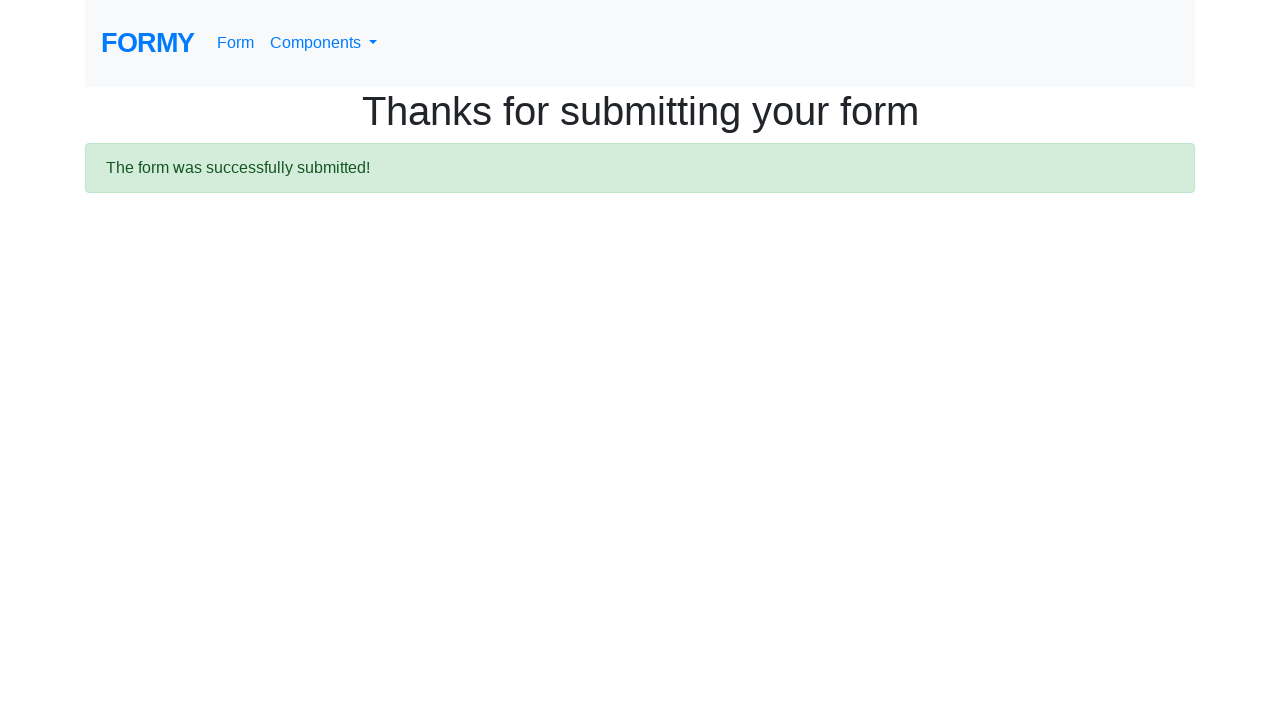

Navigated back to form page
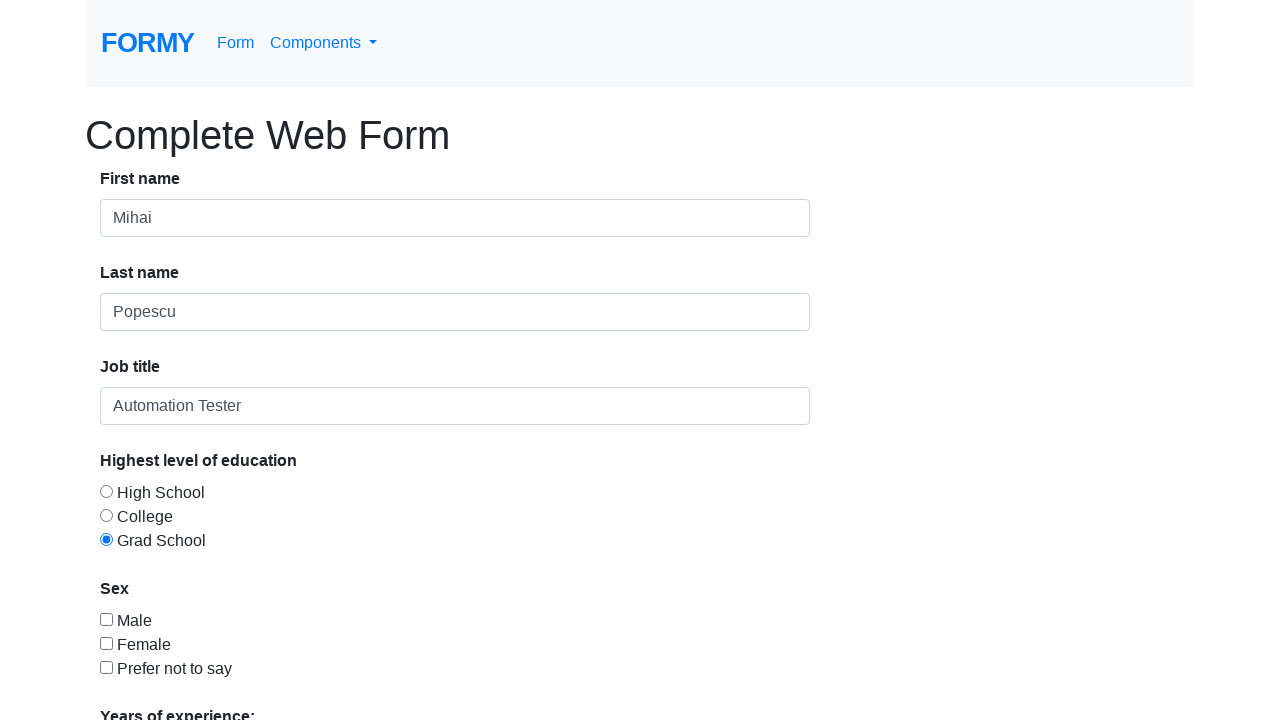

Form loaded and input elements are present
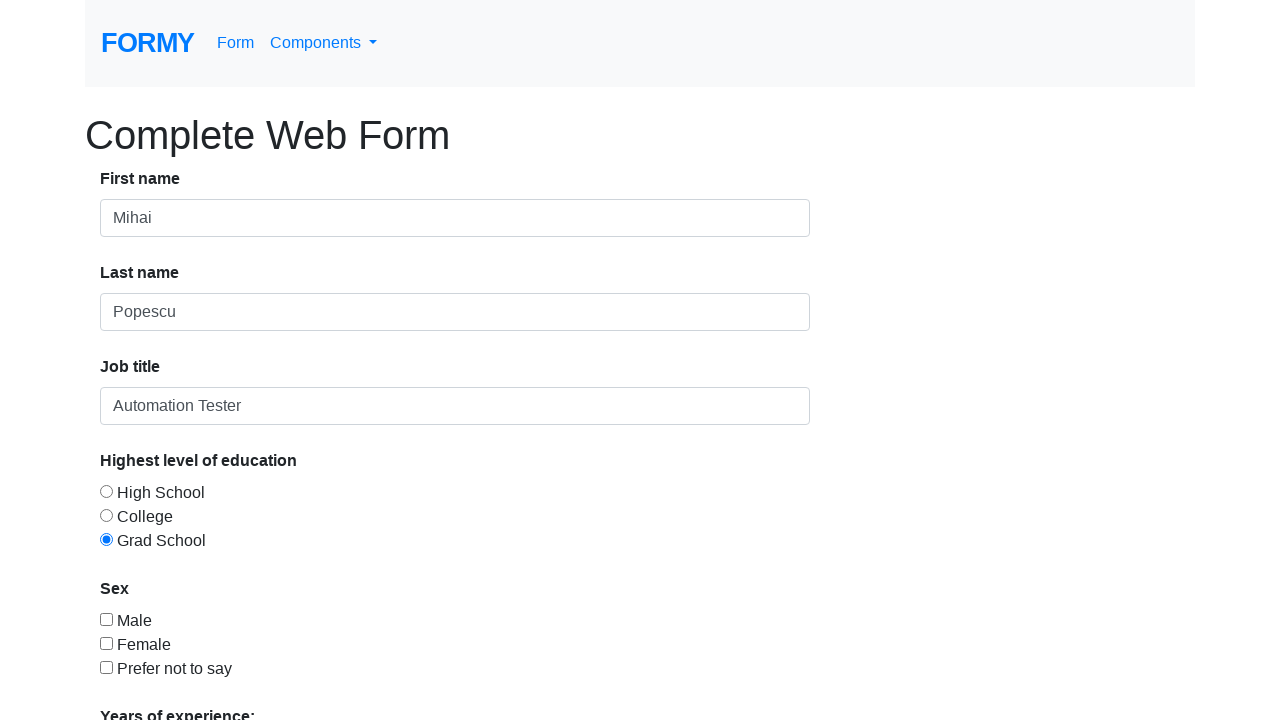

Verified form contains 10 input elements
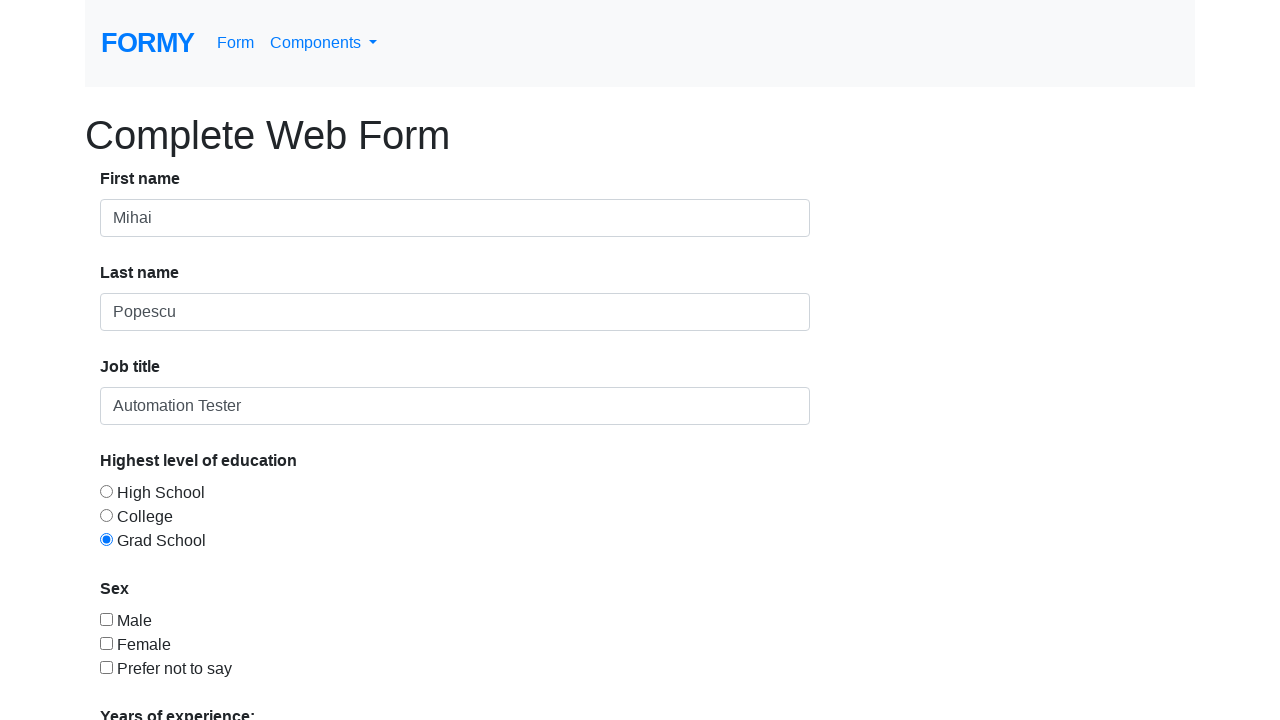

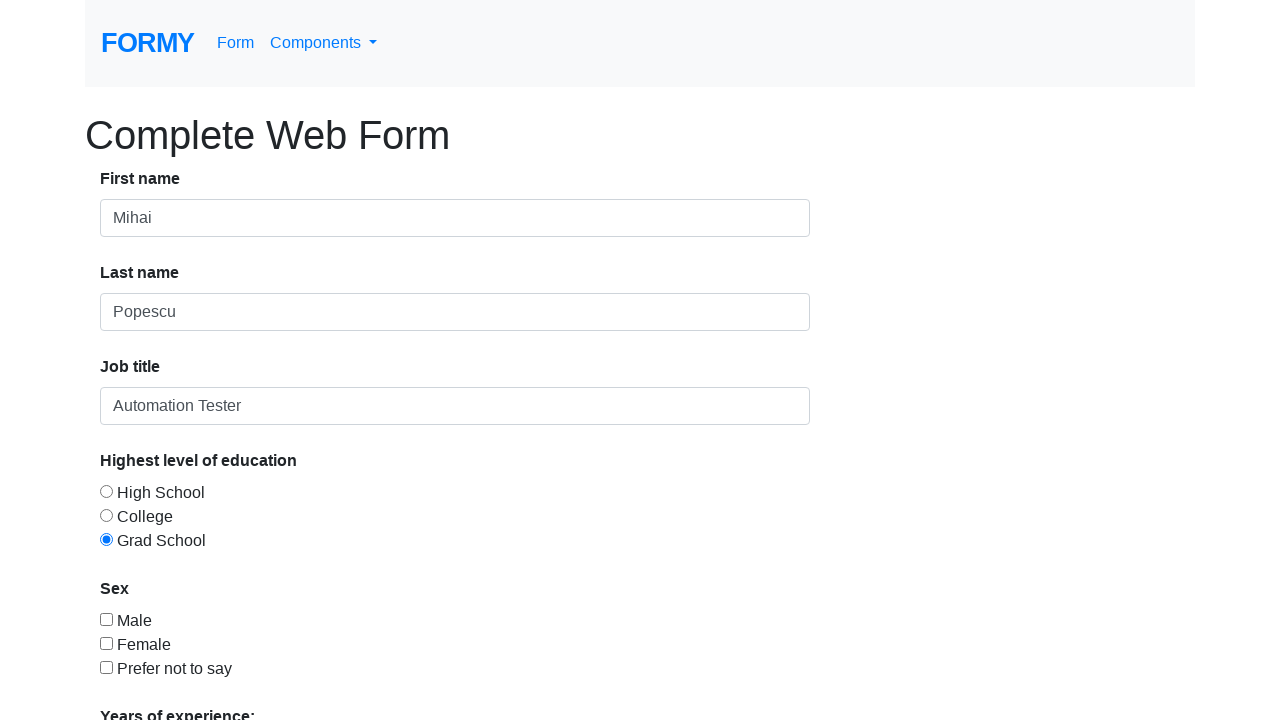